Tests webpage navigation by finding links in the footer section's first column, opening each link in a new tab using keyboard shortcuts, and switching between the opened tabs

Starting URL: https://rahulshettyacademy.com/AutomationPractice/

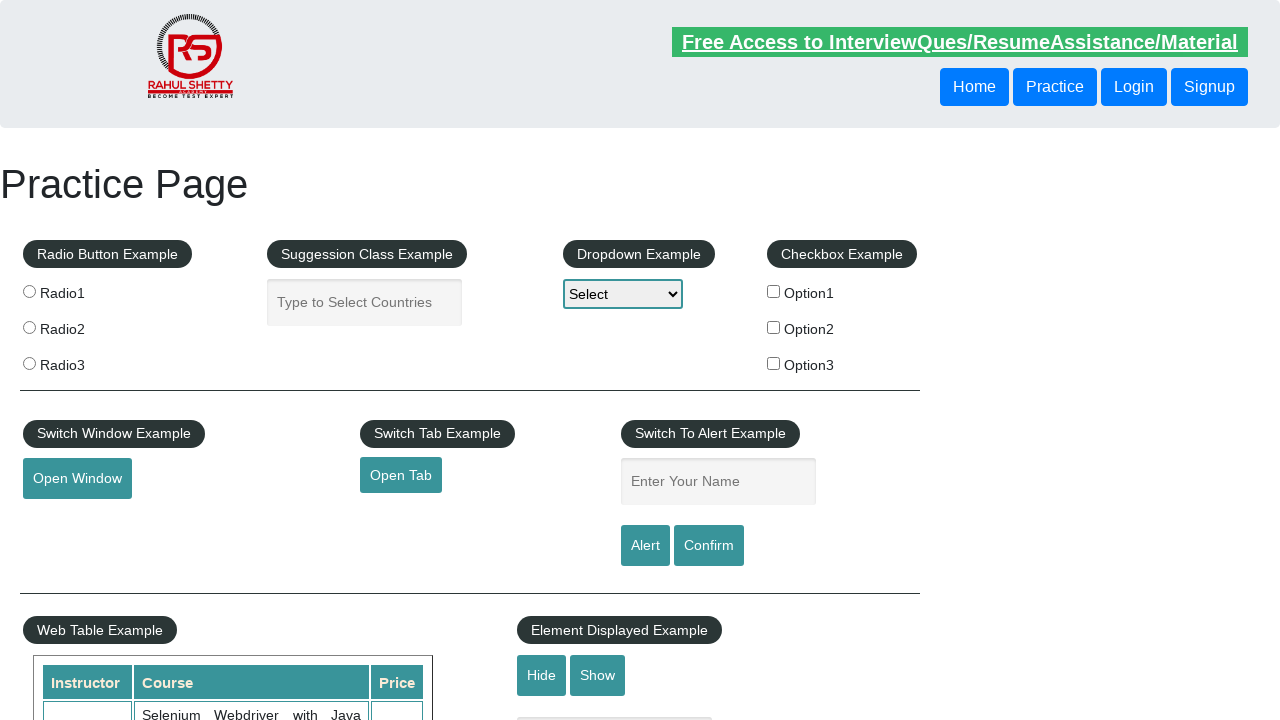

Waited for footer element (#gf-BIG) to load
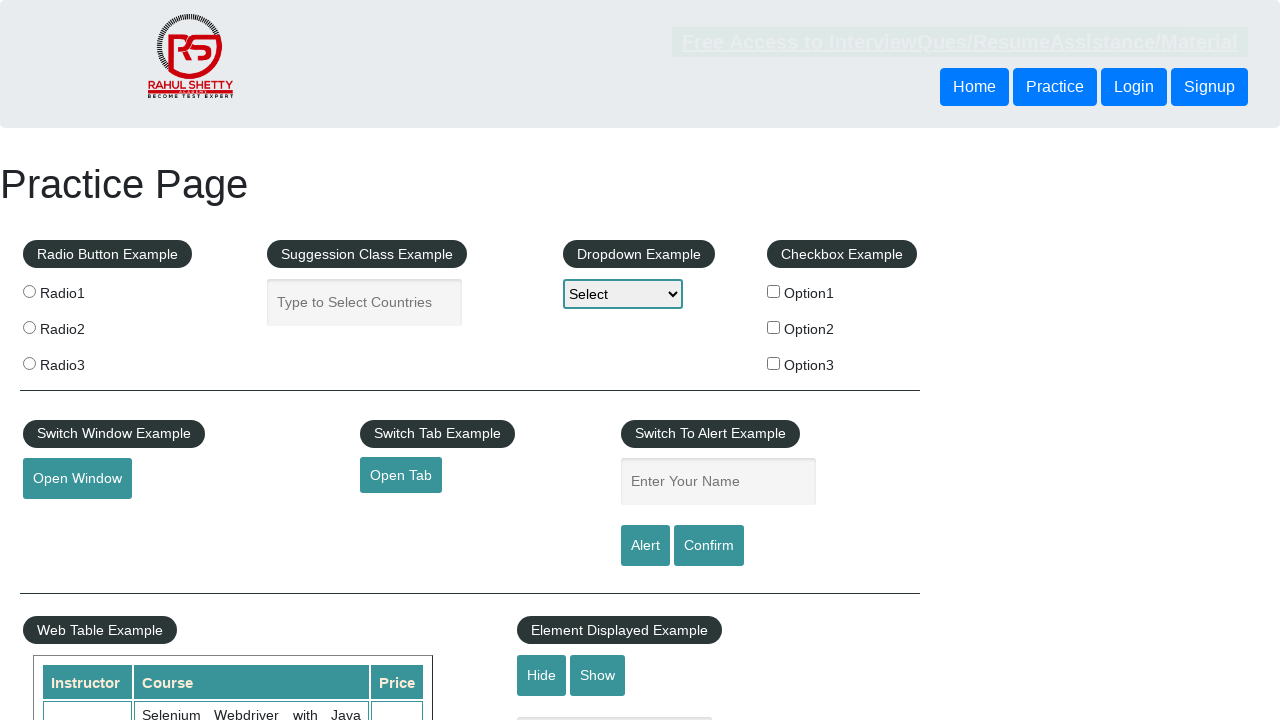

Located footer element
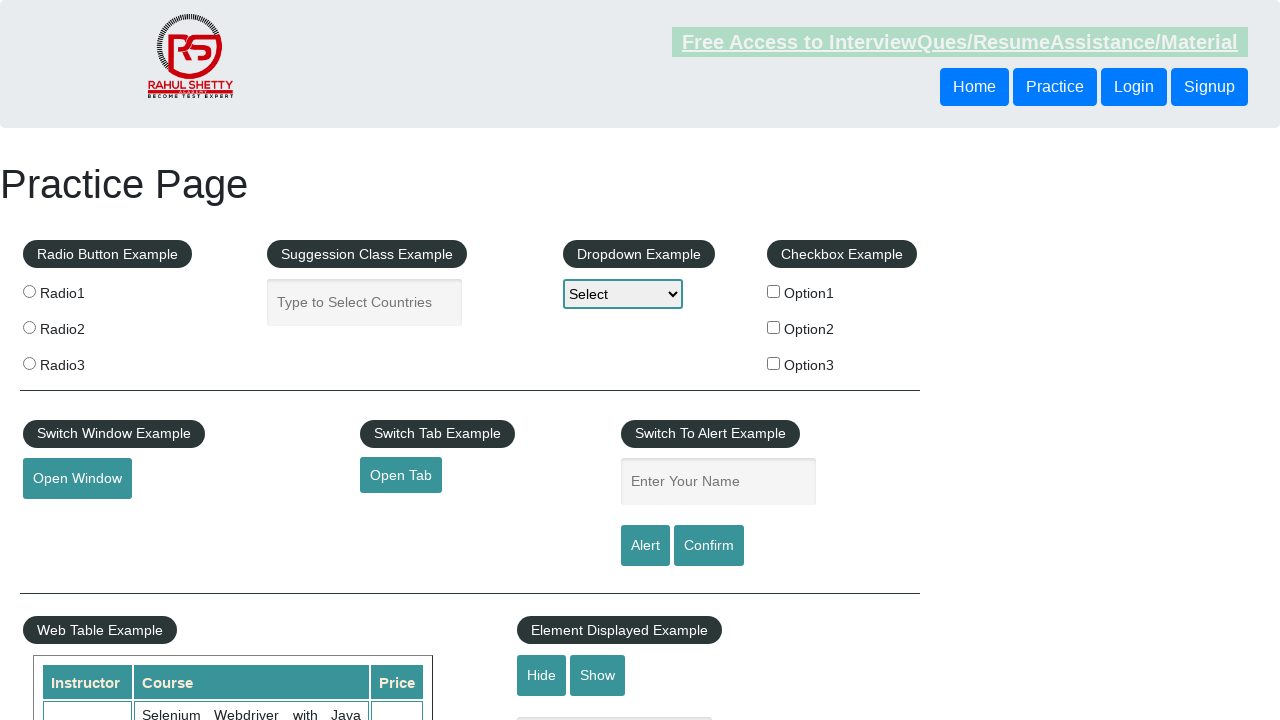

Located first column in footer table
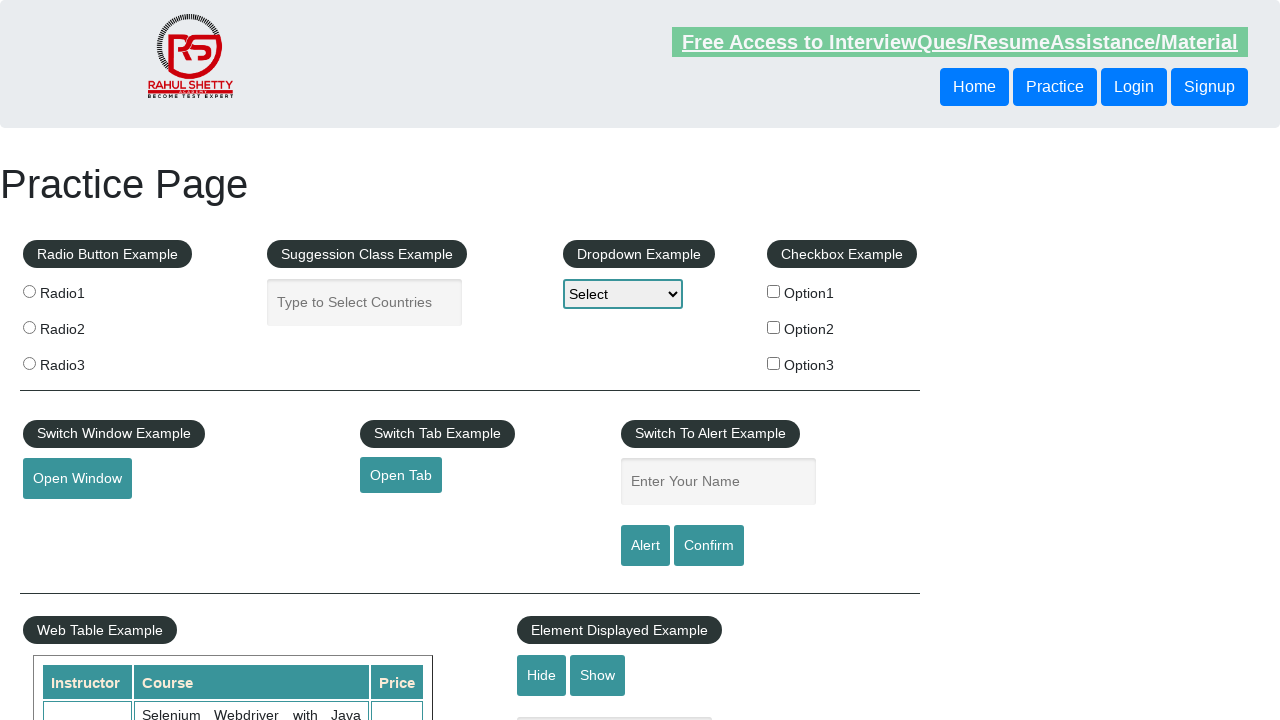

Found 5 links in footer first column
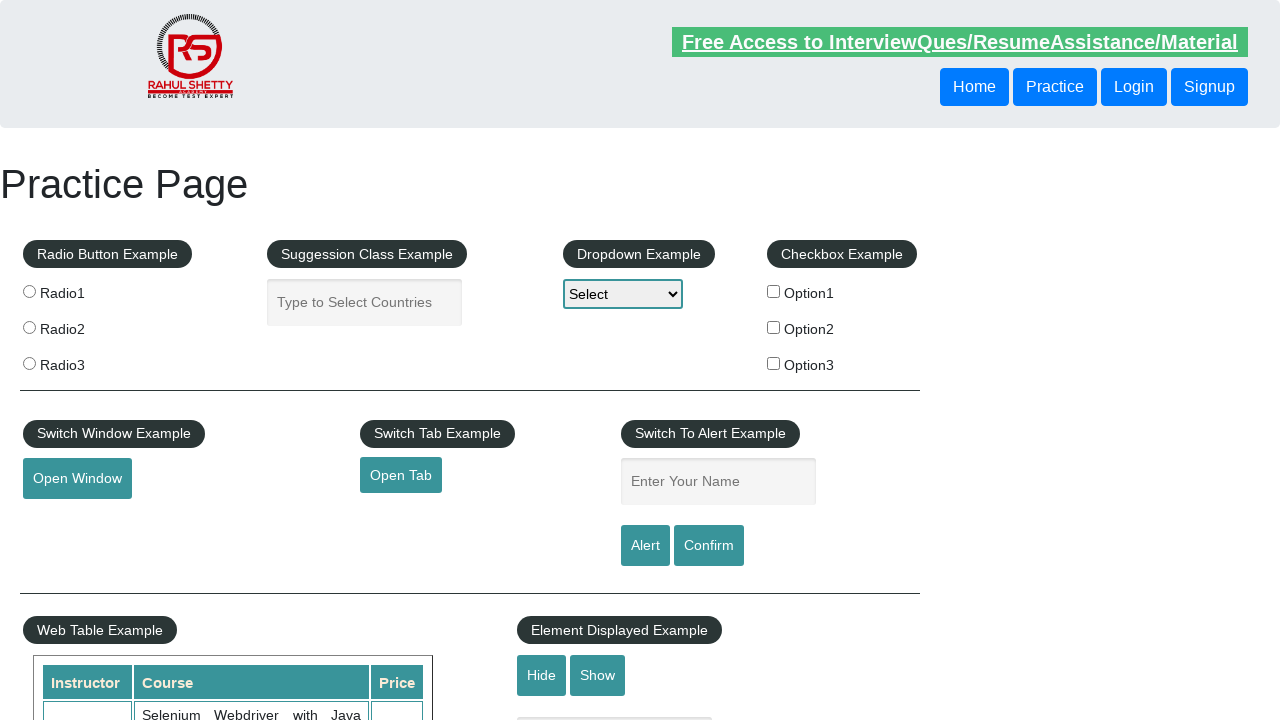

Retrieved href attribute from link 1: http://www.restapitutorial.com/
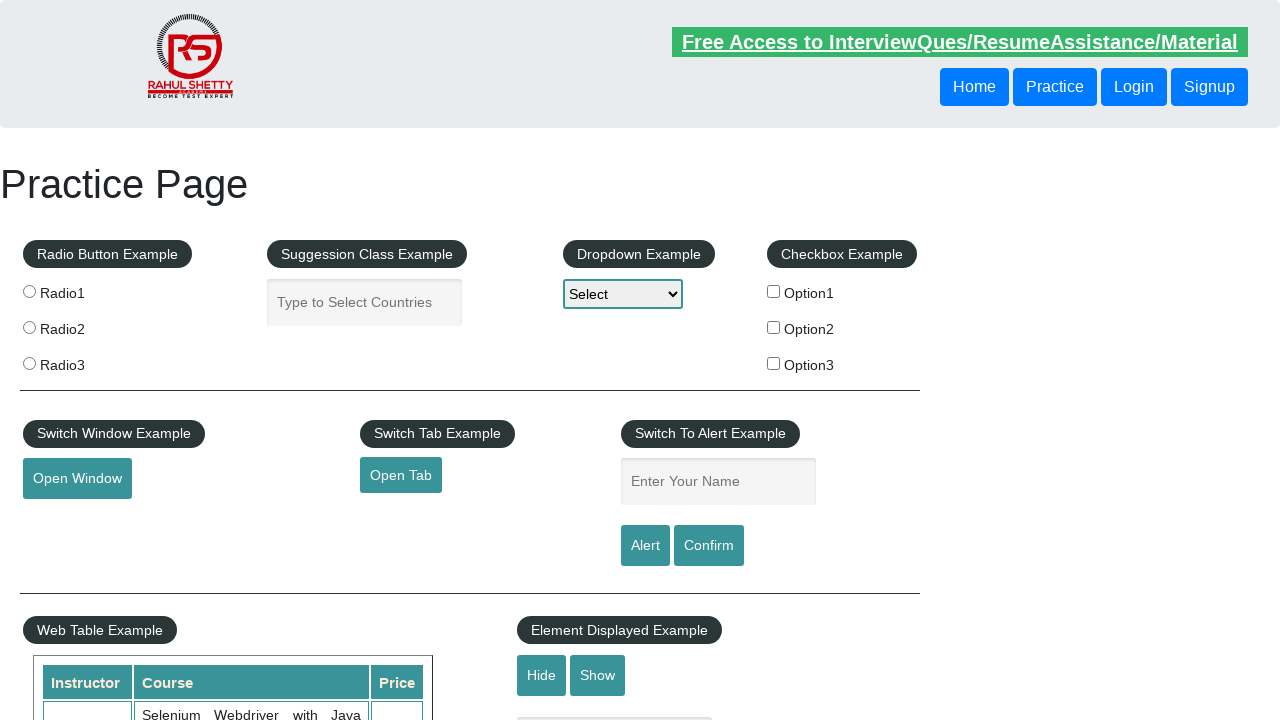

Created new tab for link 1
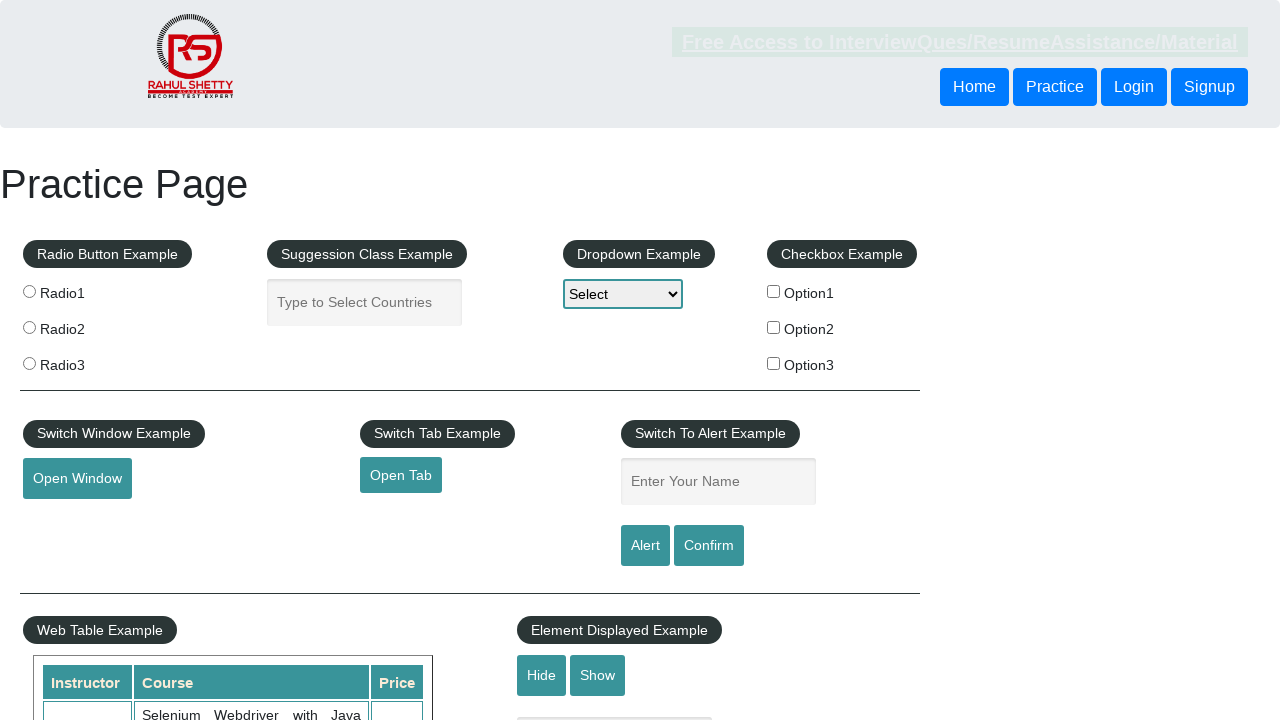

Navigated to link 1: http://www.restapitutorial.com/
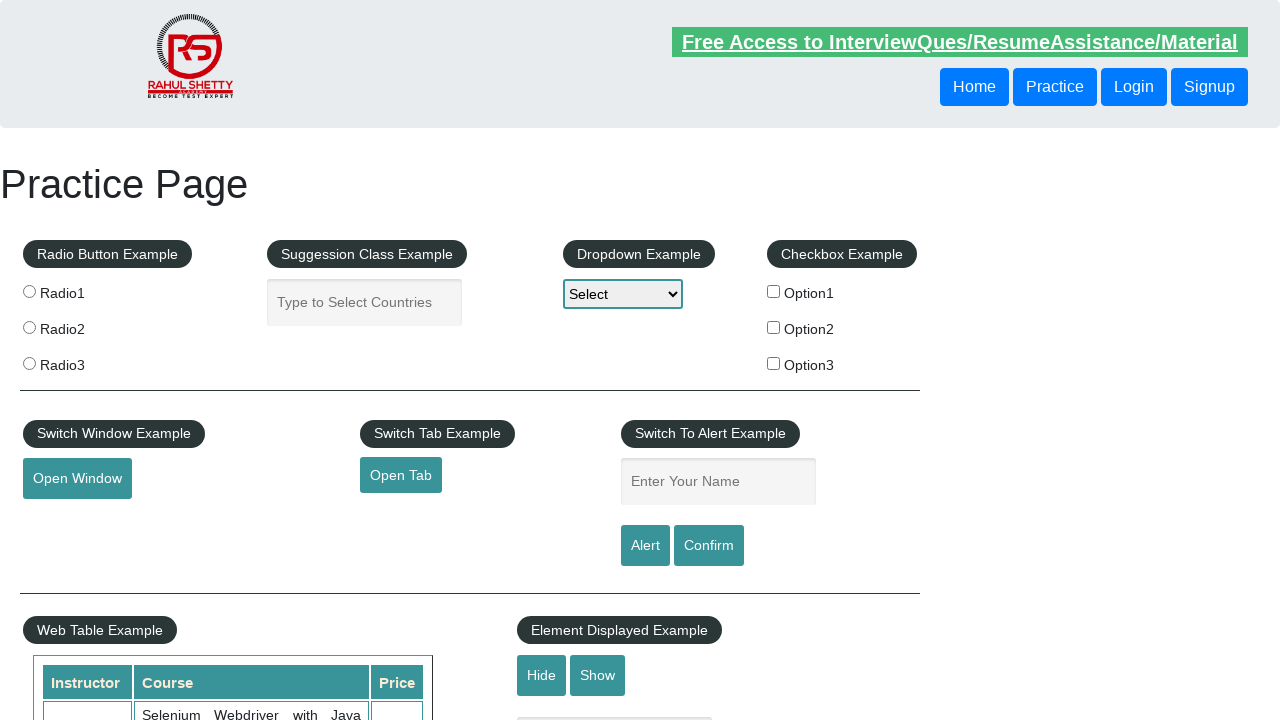

Waited for link 1 page to load (domcontentloaded)
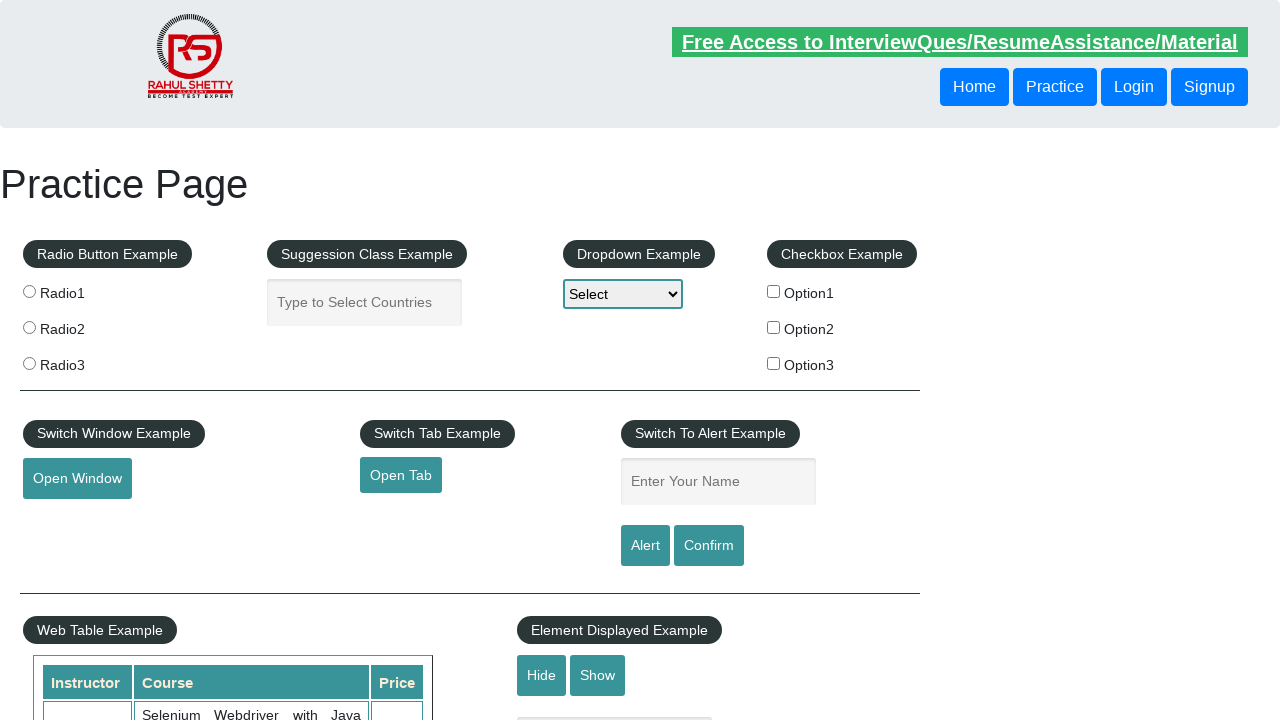

Retrieved href attribute from link 2: https://www.soapui.org/
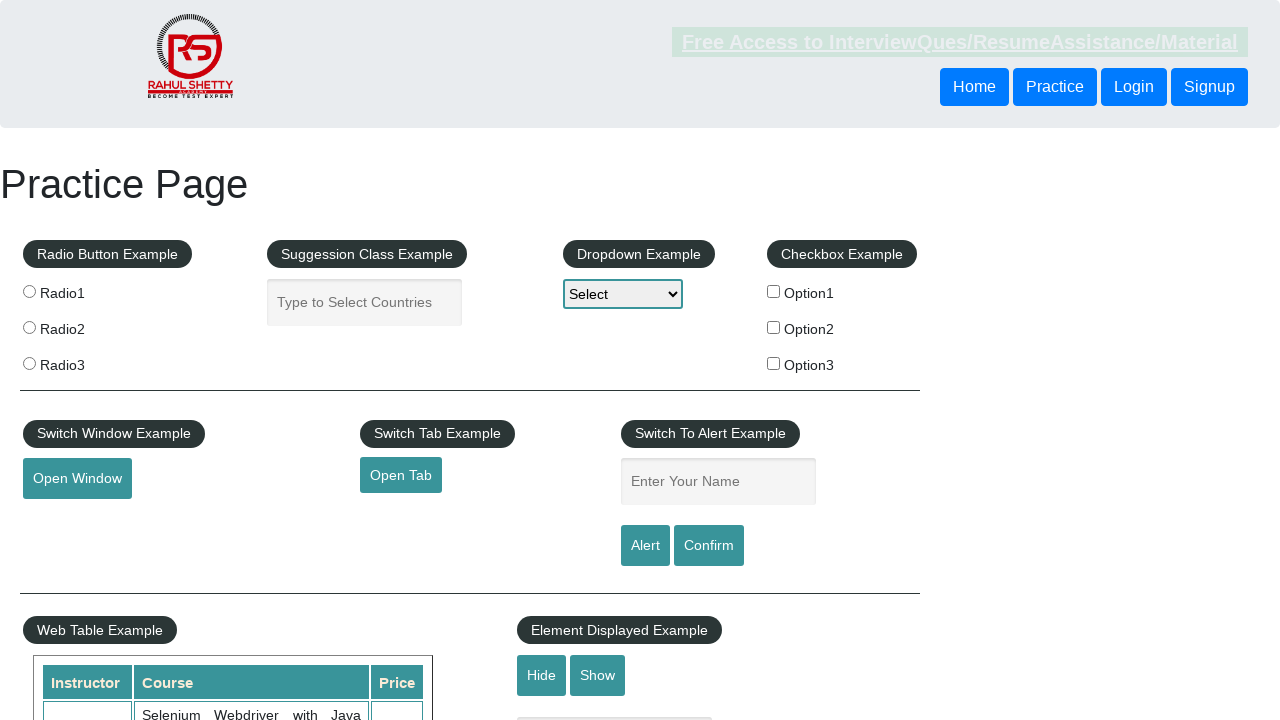

Created new tab for link 2
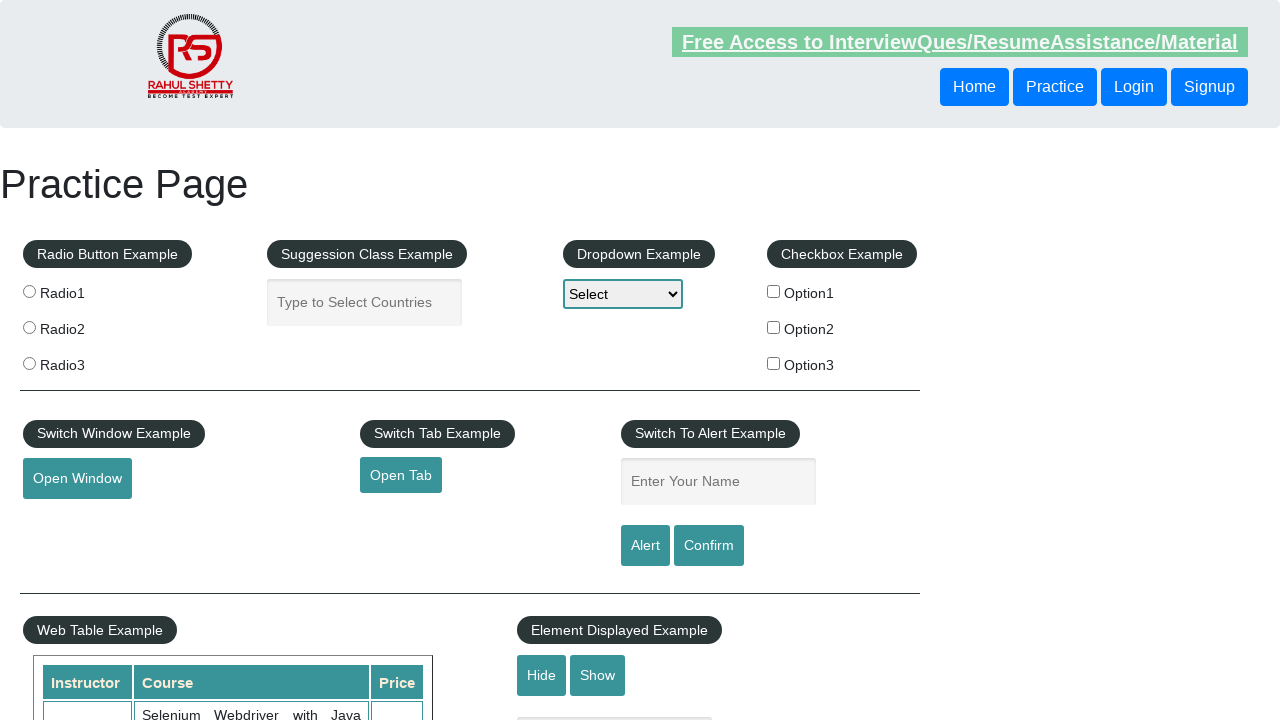

Navigated to link 2: https://www.soapui.org/
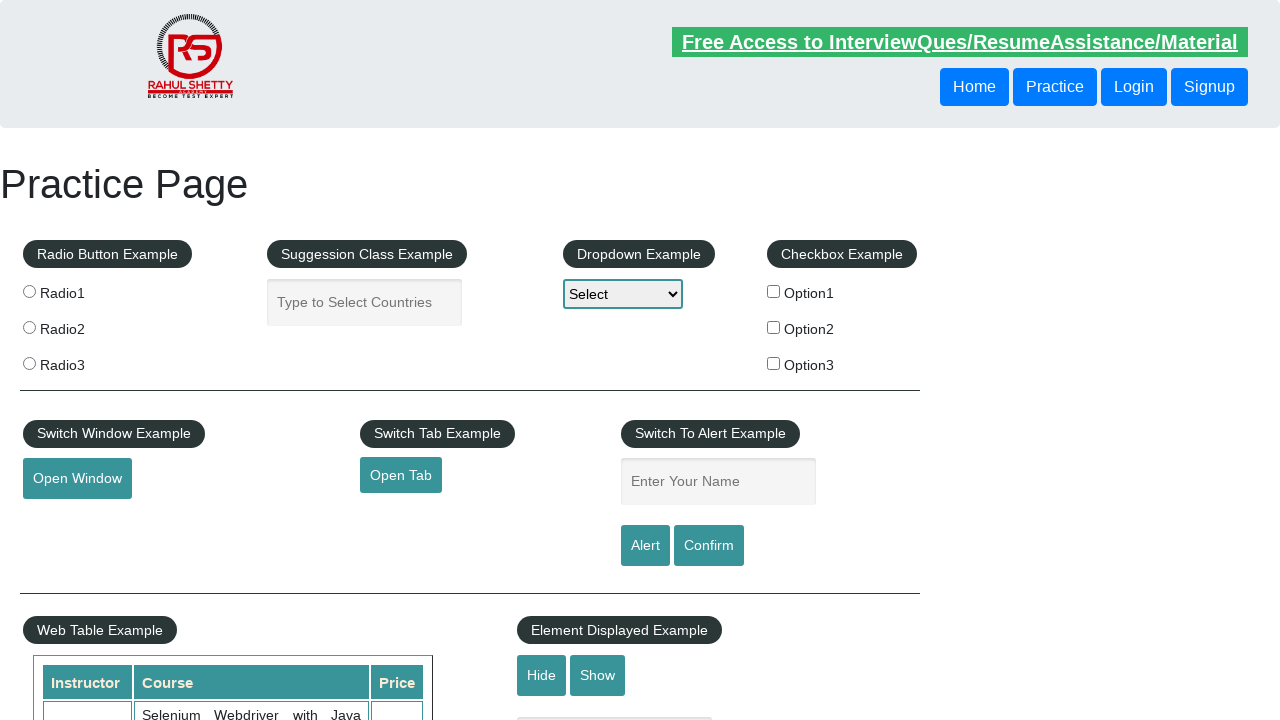

Waited for link 2 page to load (domcontentloaded)
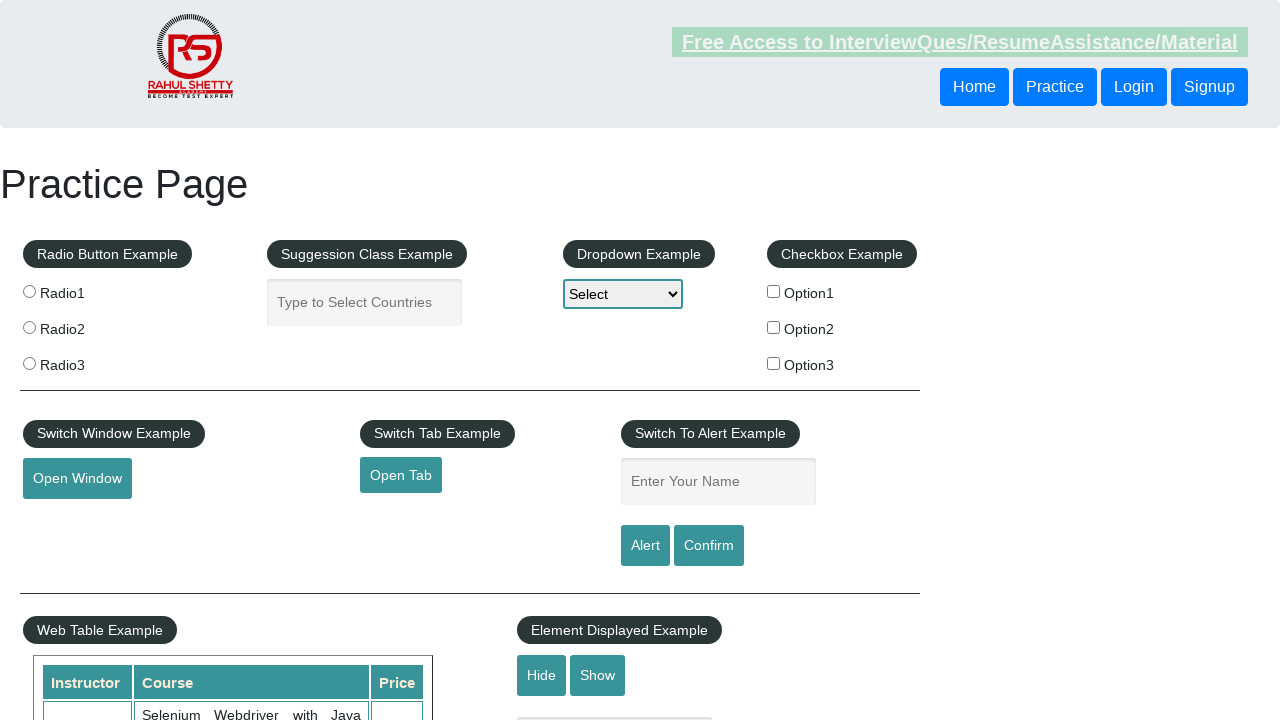

Retrieved href attribute from link 3: https://courses.rahulshettyacademy.com/p/appium-tutorial
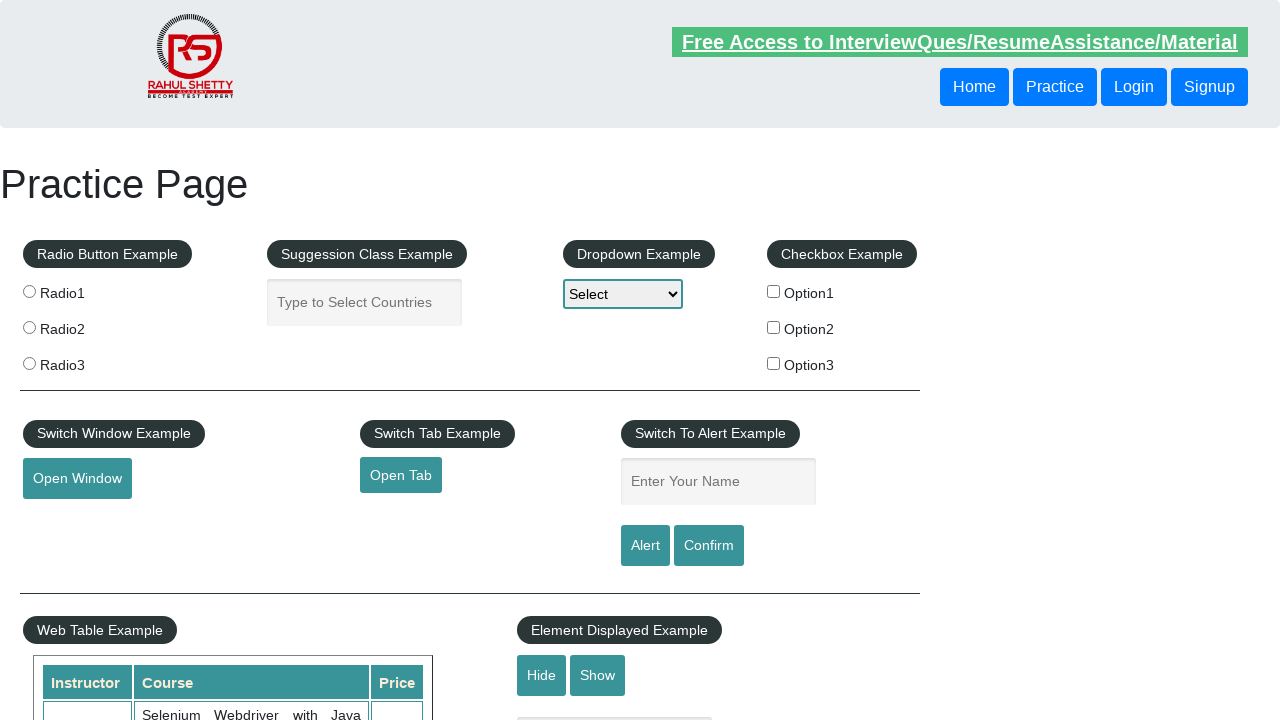

Created new tab for link 3
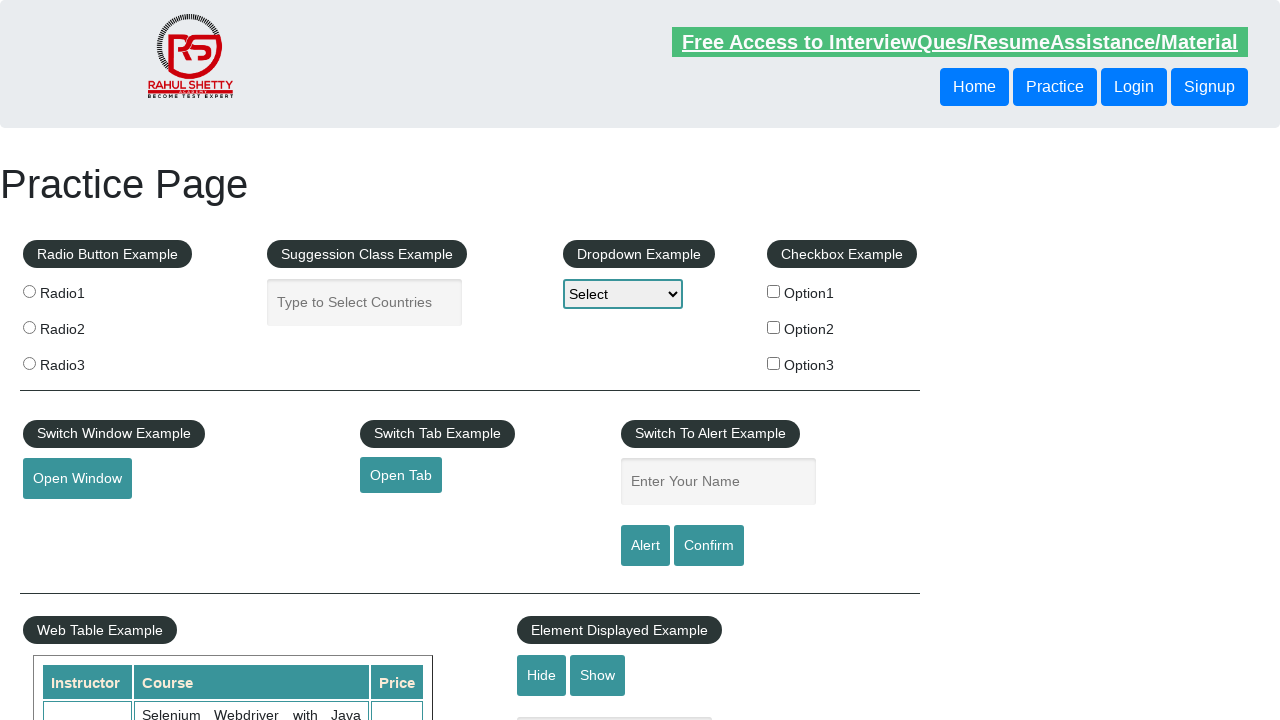

Navigated to link 3: https://courses.rahulshettyacademy.com/p/appium-tutorial
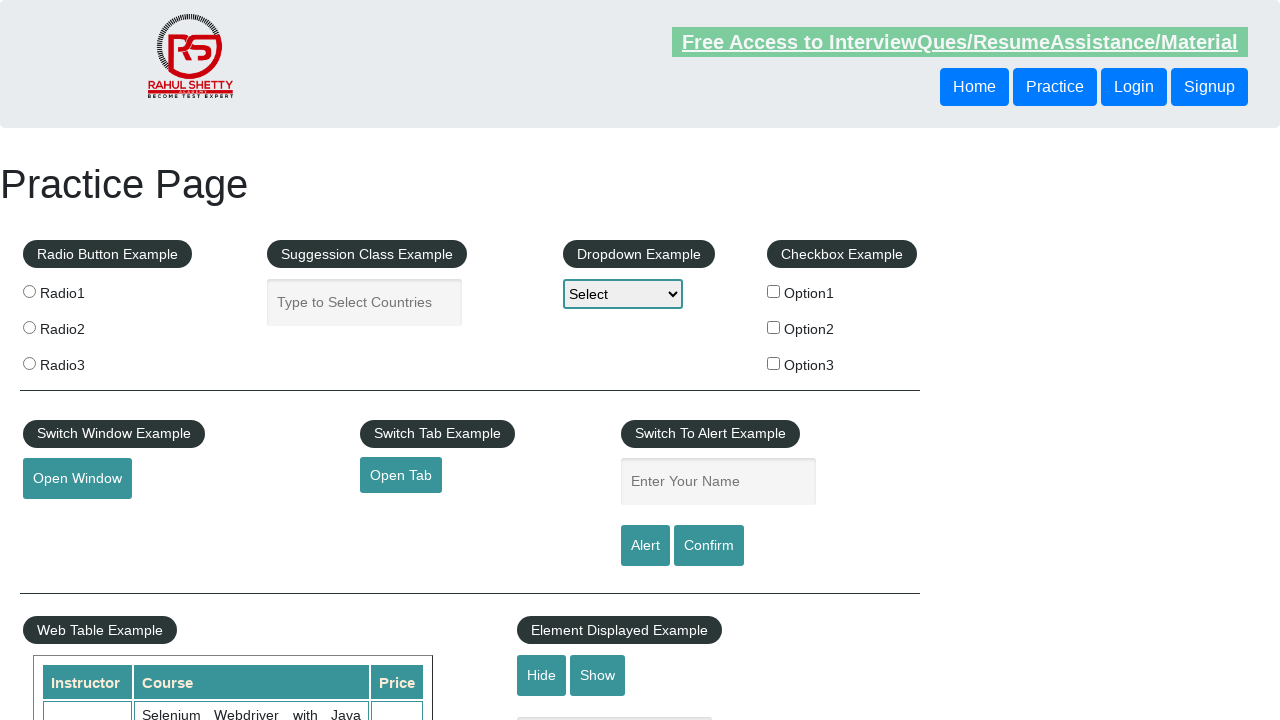

Waited for link 3 page to load (domcontentloaded)
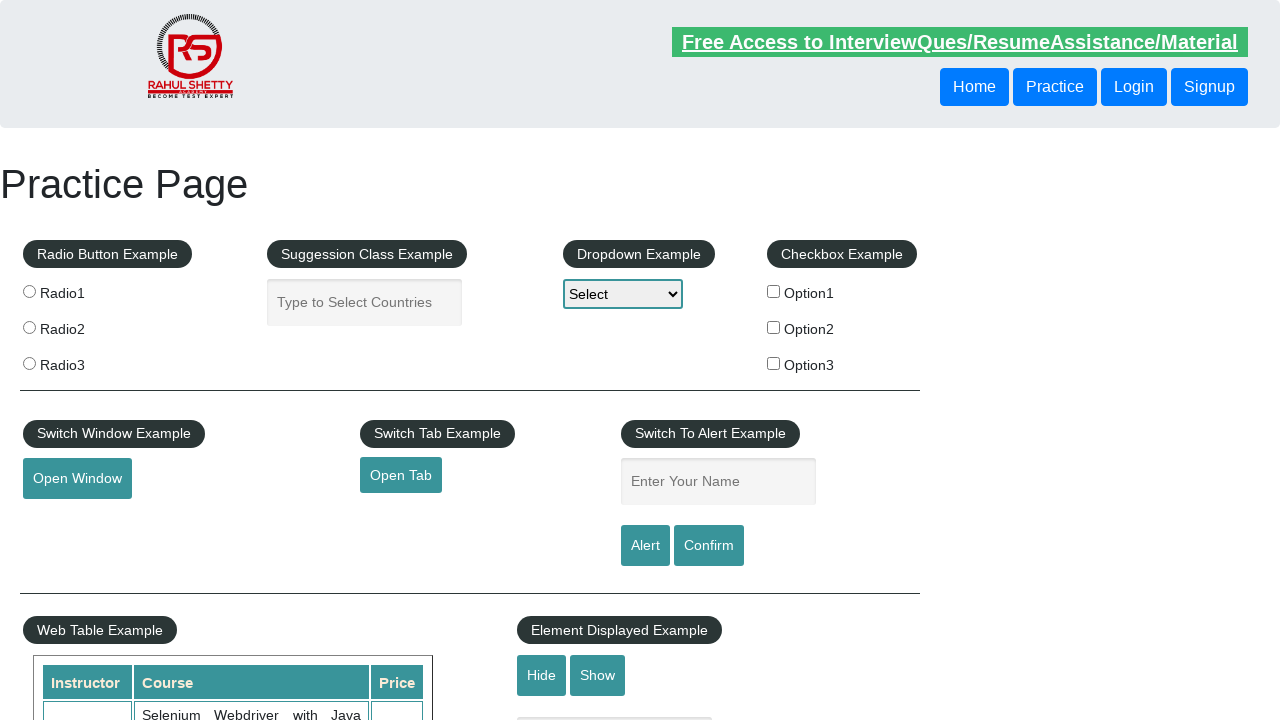

Retrieved href attribute from link 4: https://jmeter.apache.org/
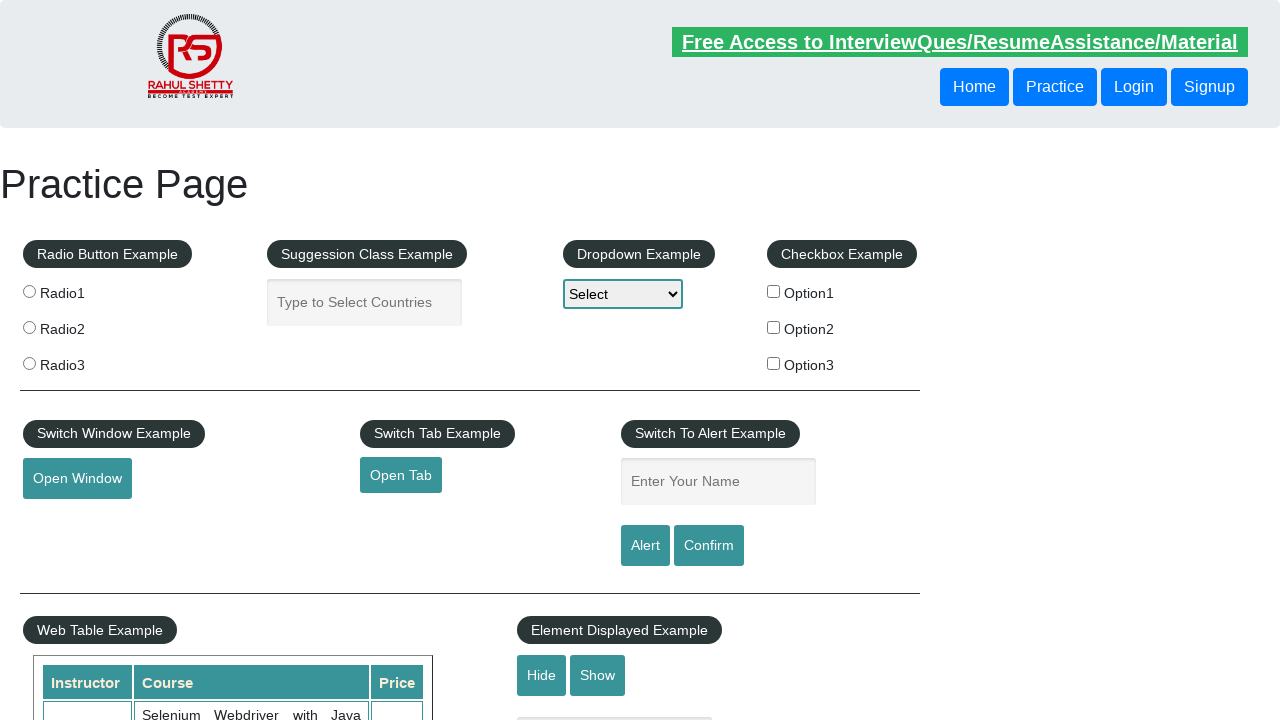

Created new tab for link 4
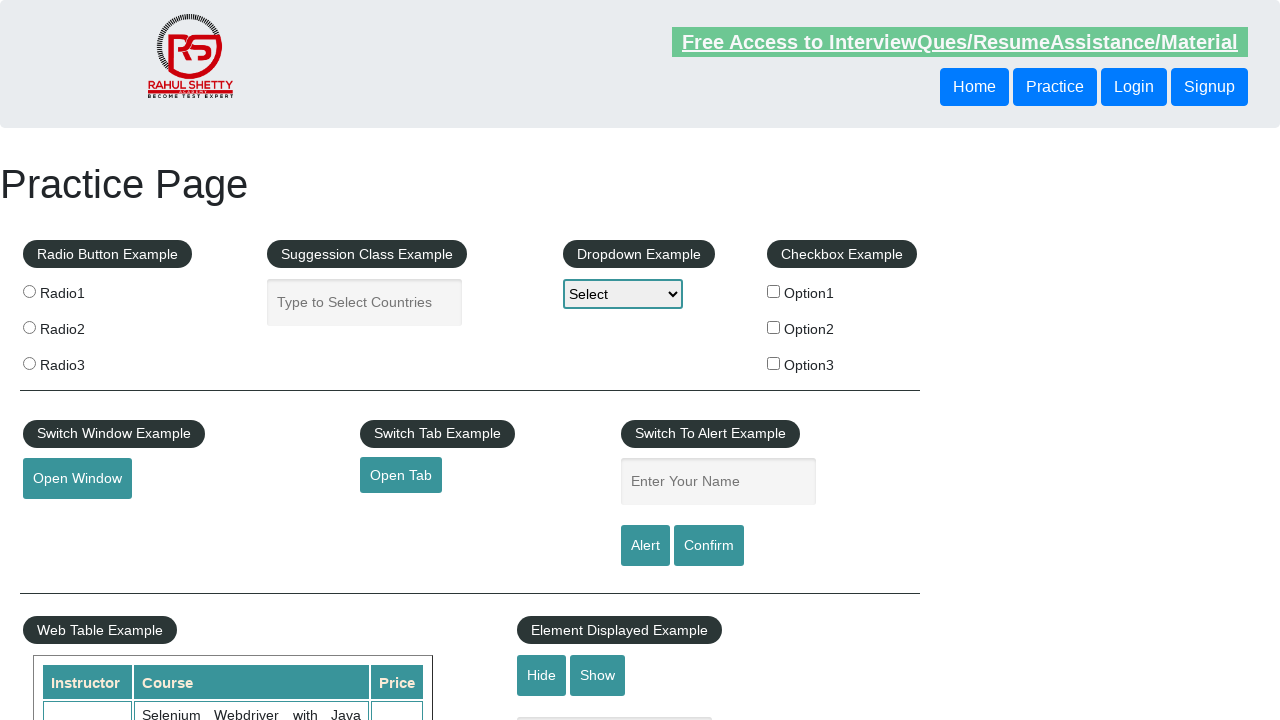

Navigated to link 4: https://jmeter.apache.org/
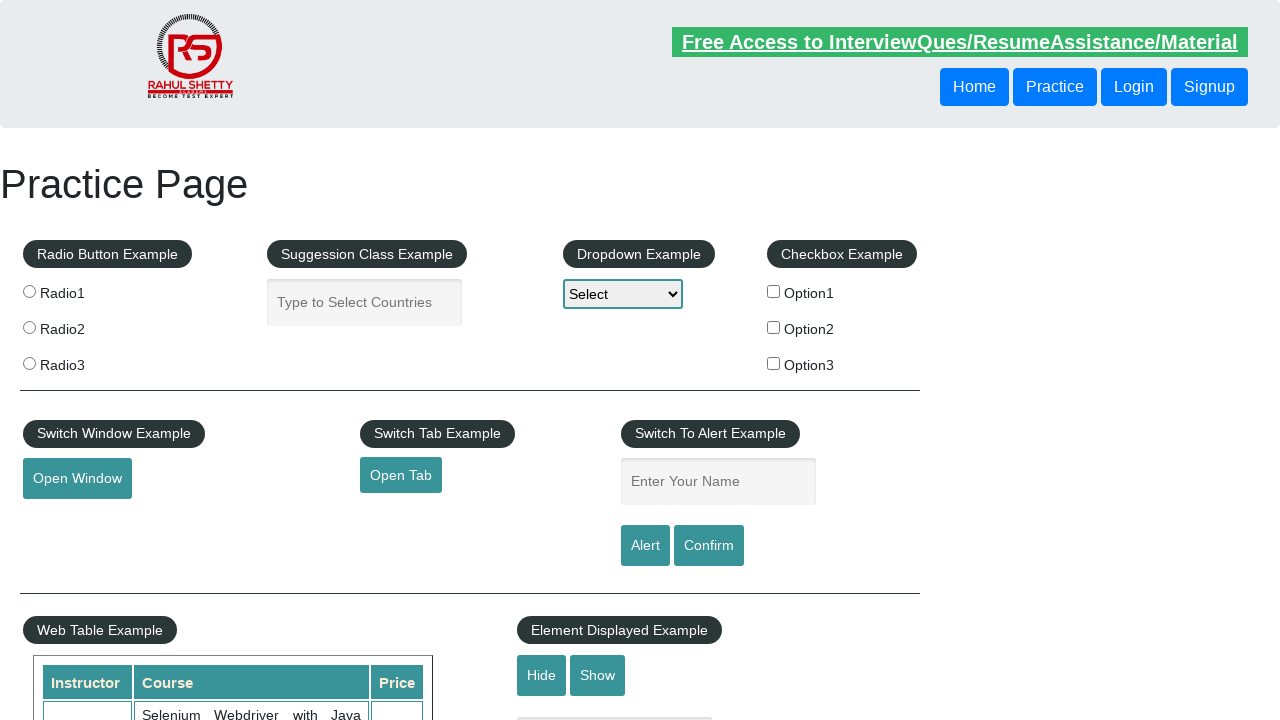

Waited for link 4 page to load (domcontentloaded)
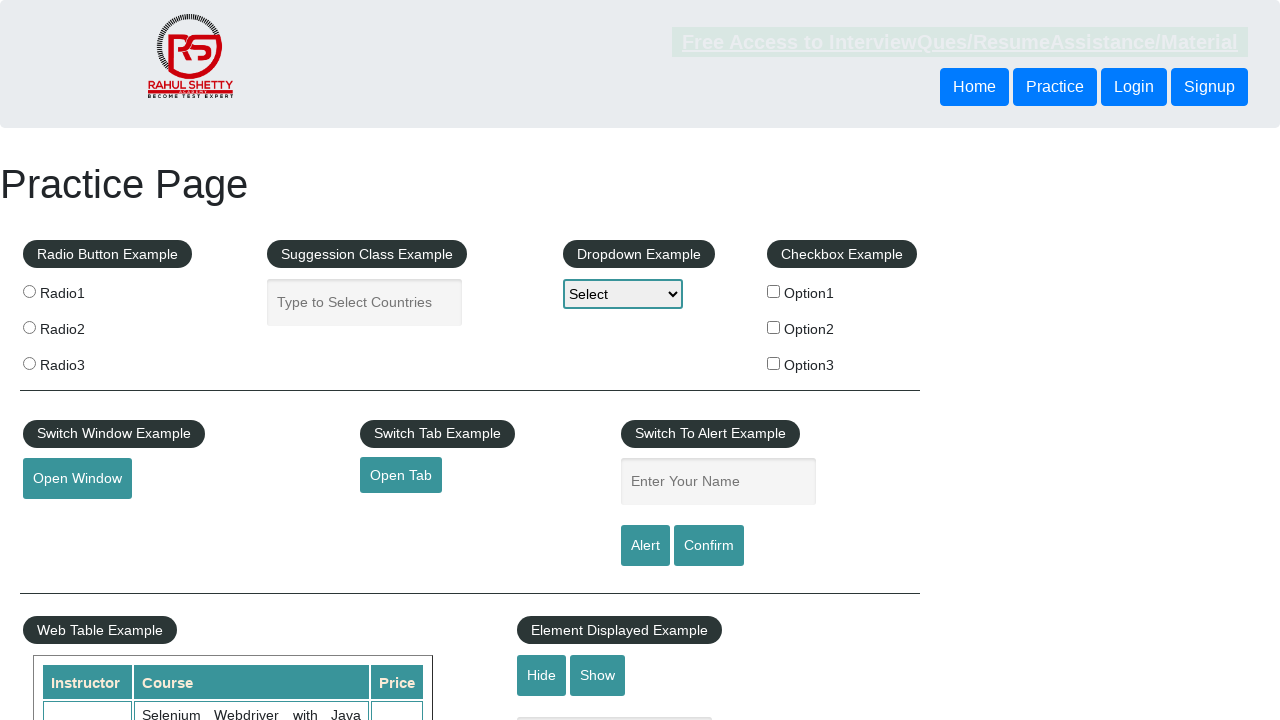

Retrieved all open pages/tabs (5 total)
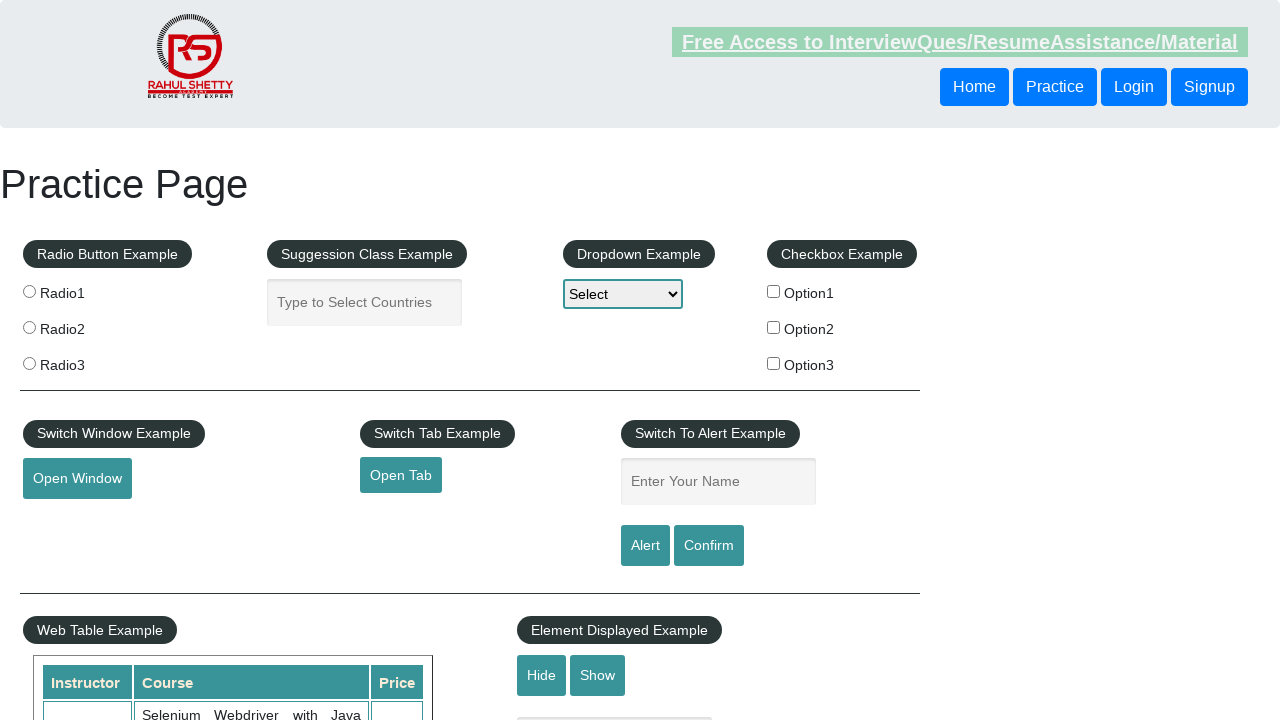

Brought a tab to front
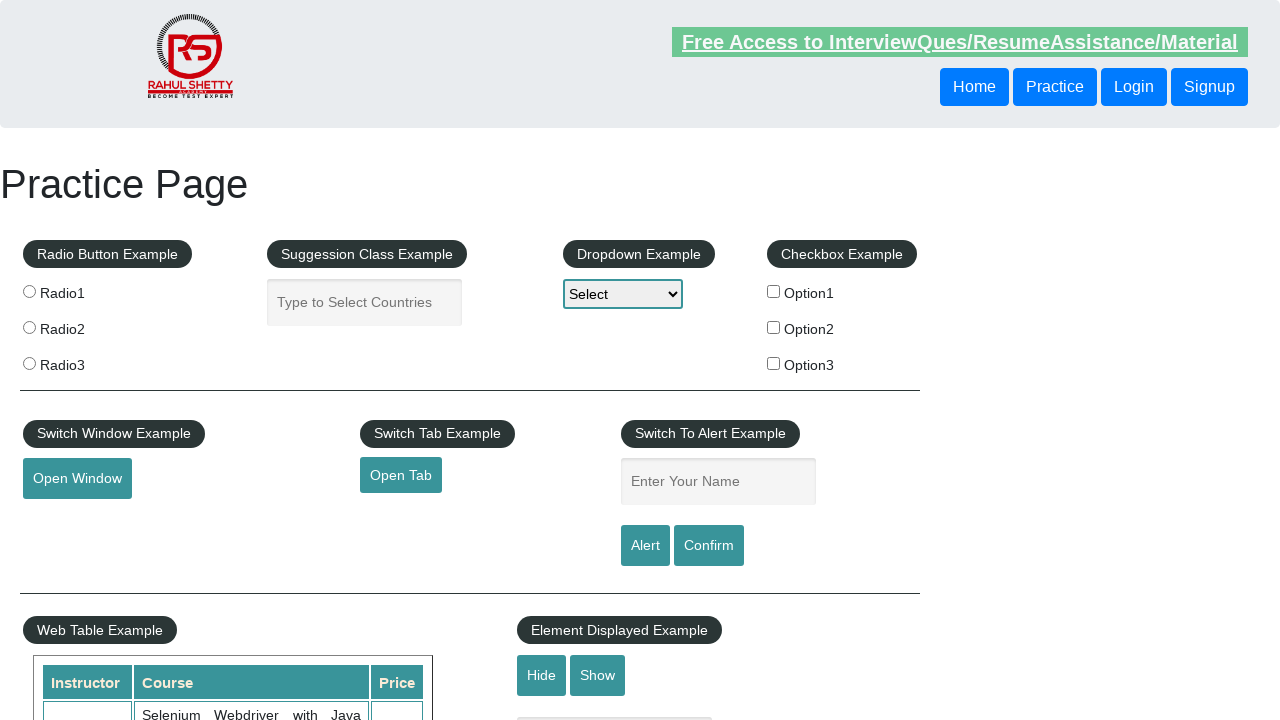

Retrieved page title: Practice Page
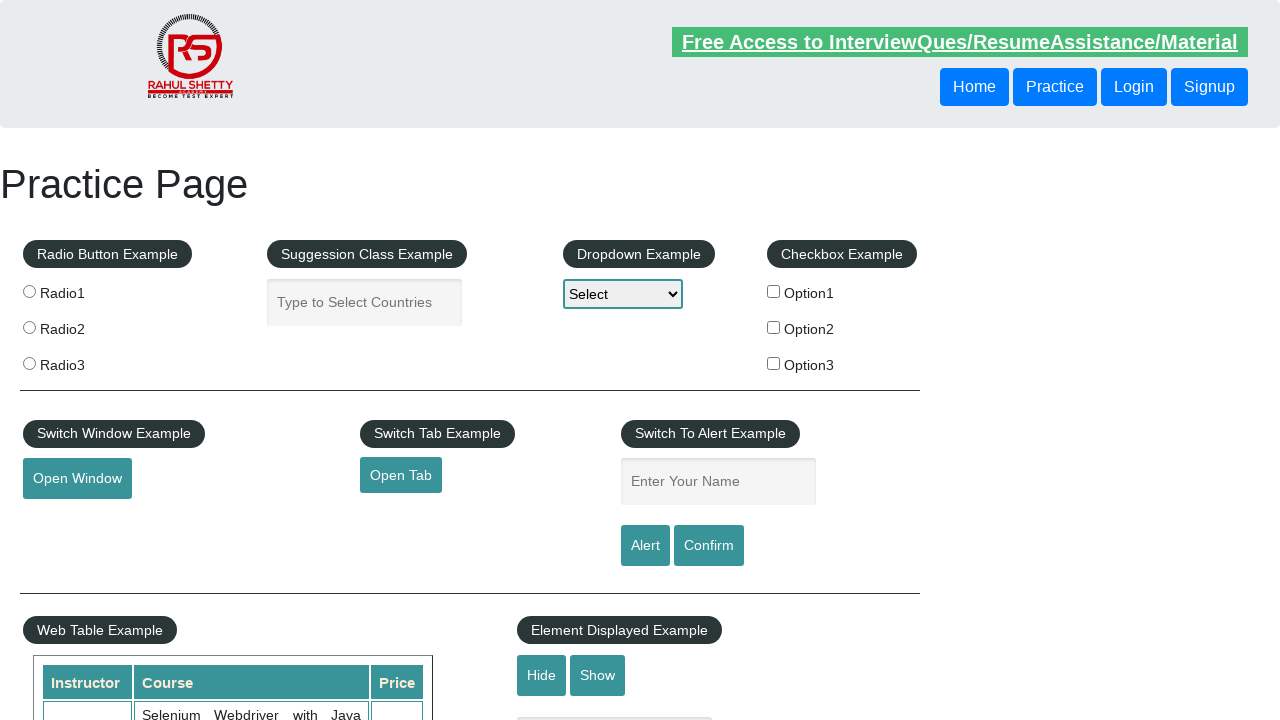

Brought a tab to front
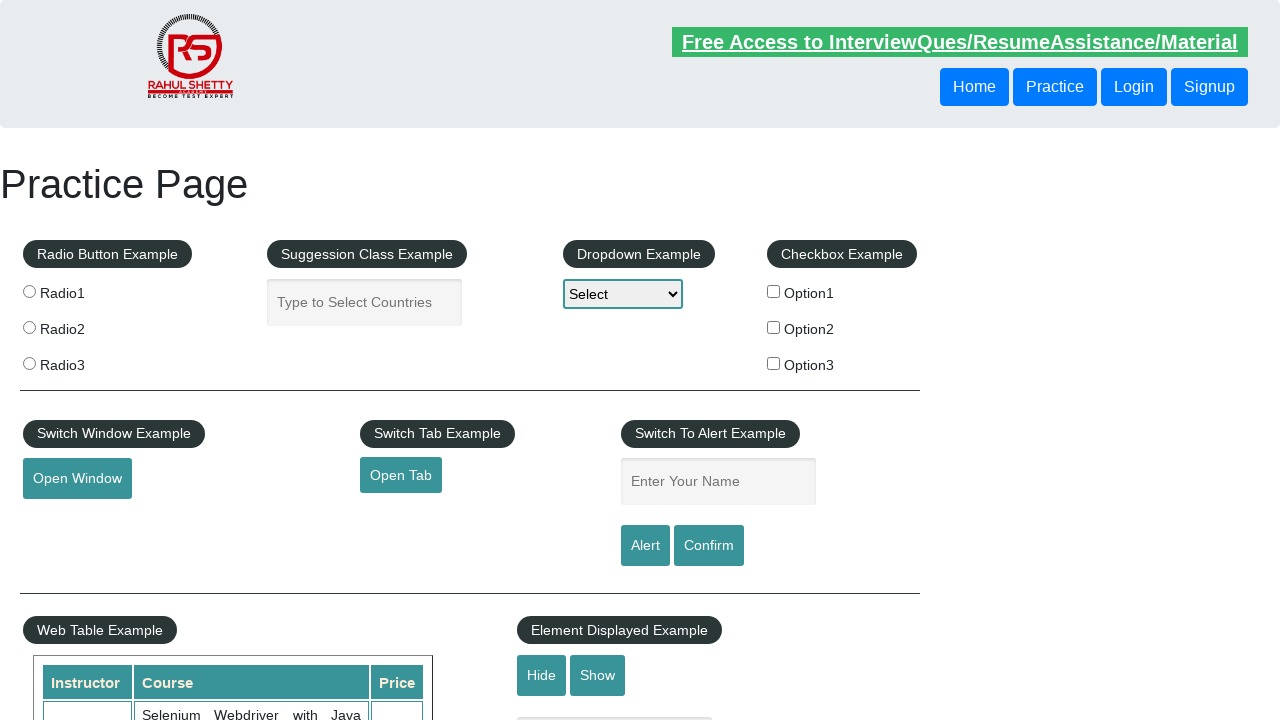

Retrieved page title: REST API Tutorial
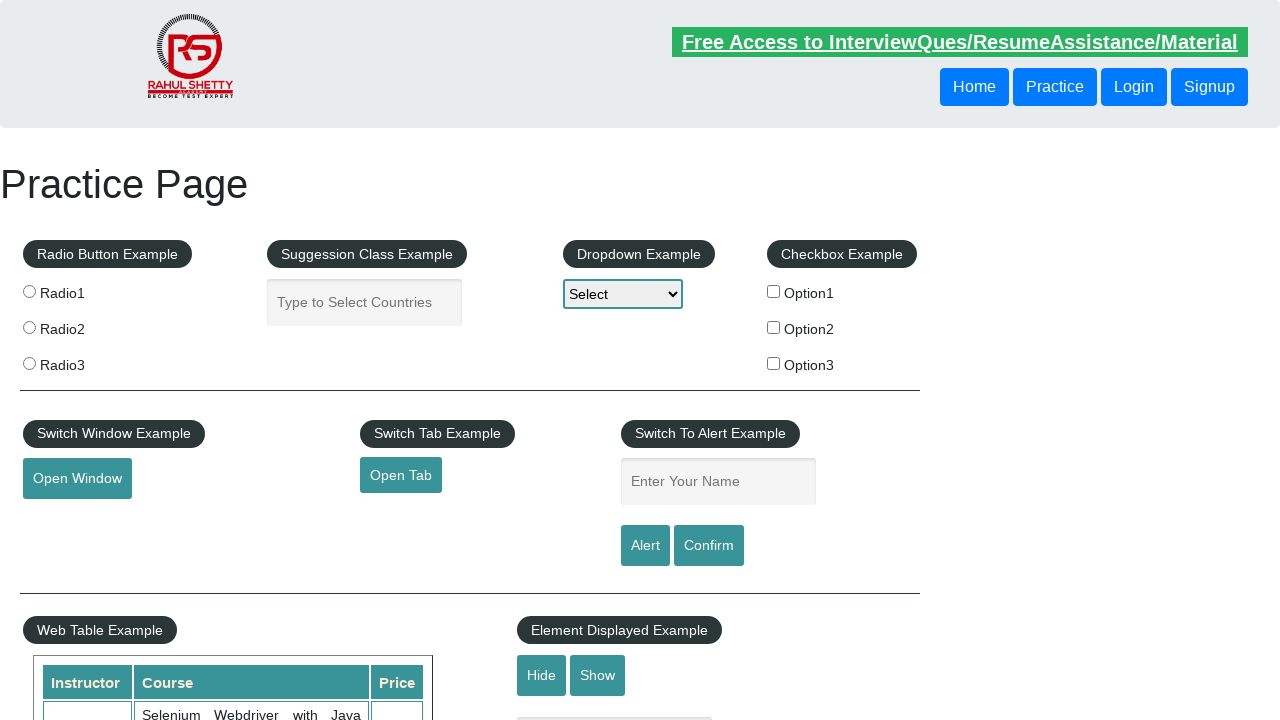

Brought a tab to front
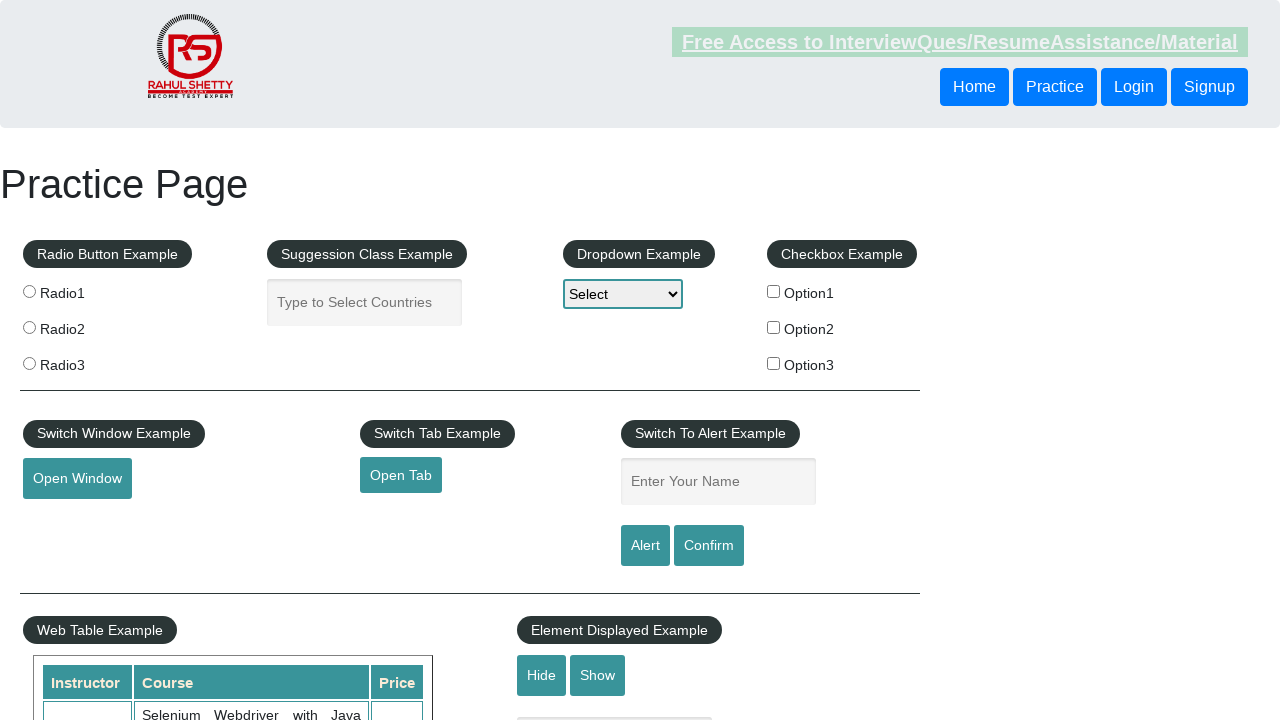

Retrieved page title: The World’s Most Popular API Testing Tool | SoapUI
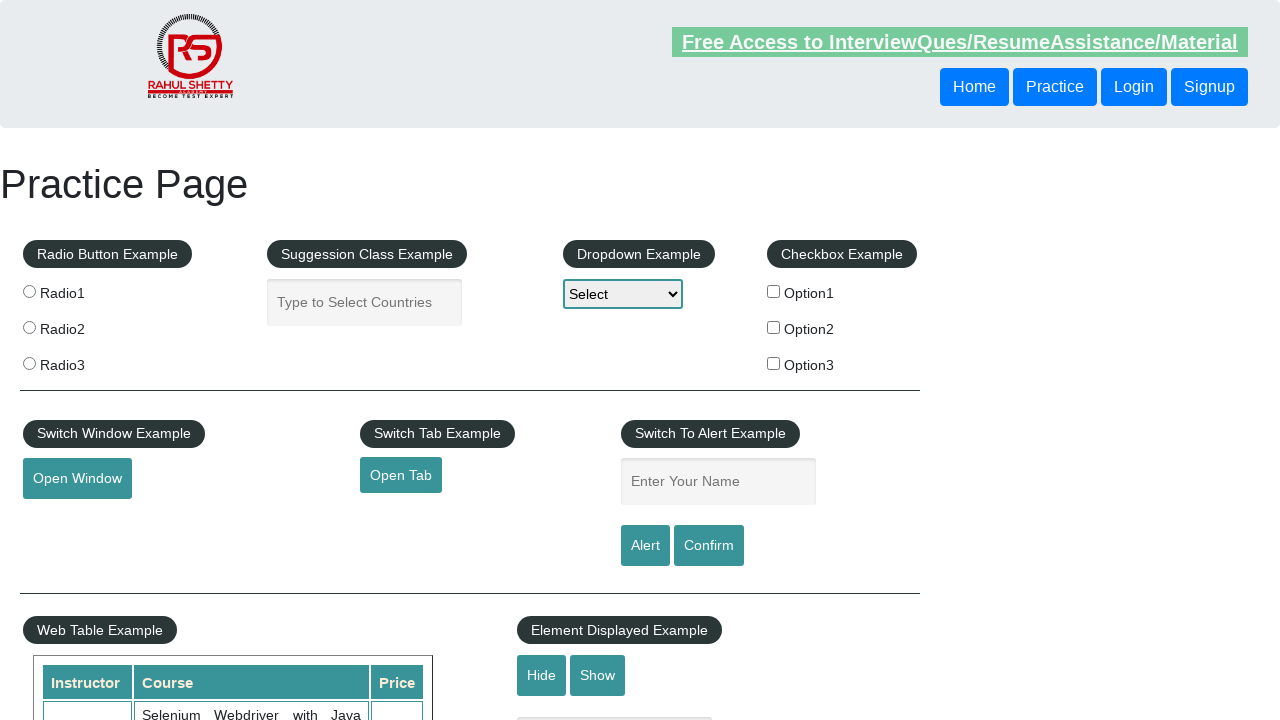

Brought a tab to front
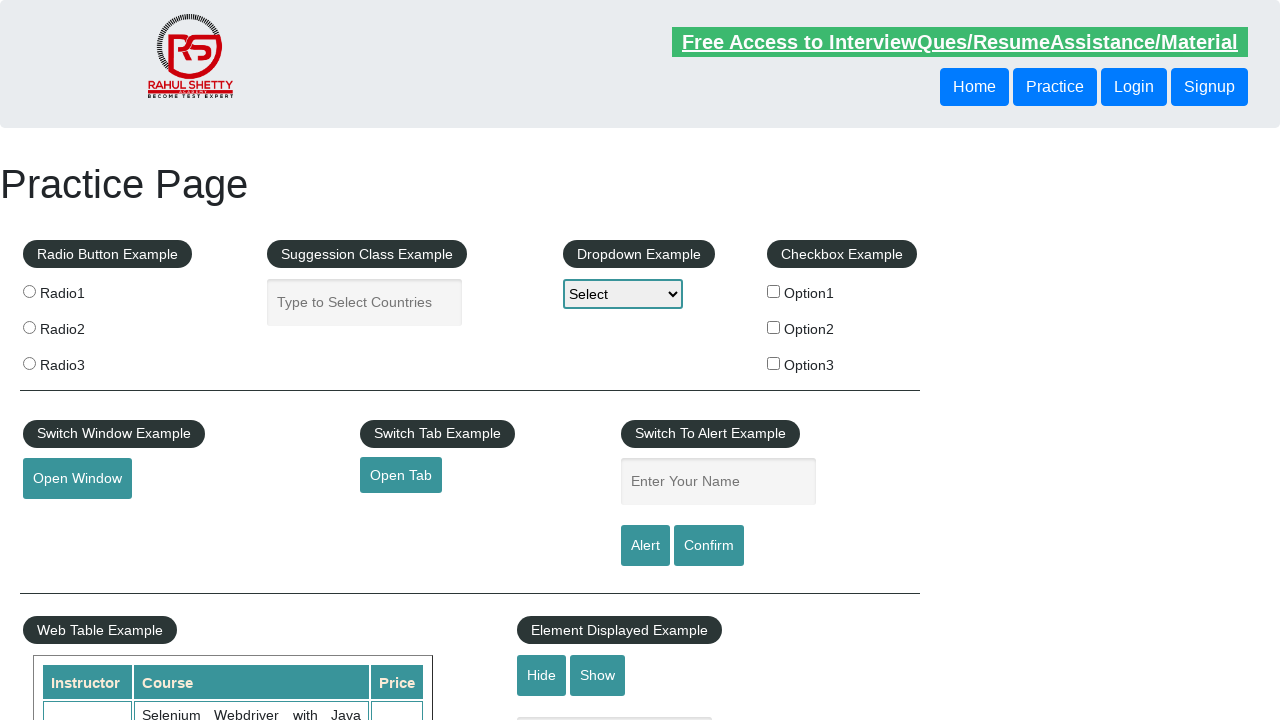

Retrieved page title: Appium tutorial for Mobile Apps testing | RahulShetty Academy | Rahul
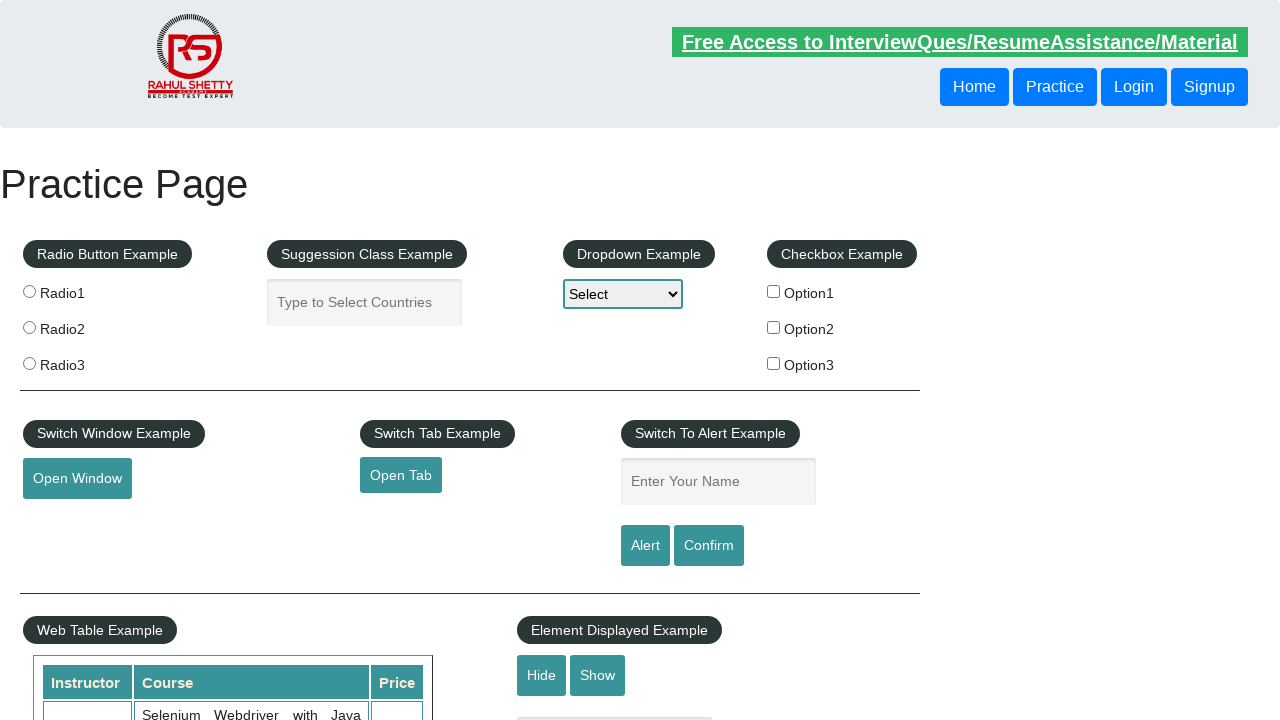

Brought a tab to front
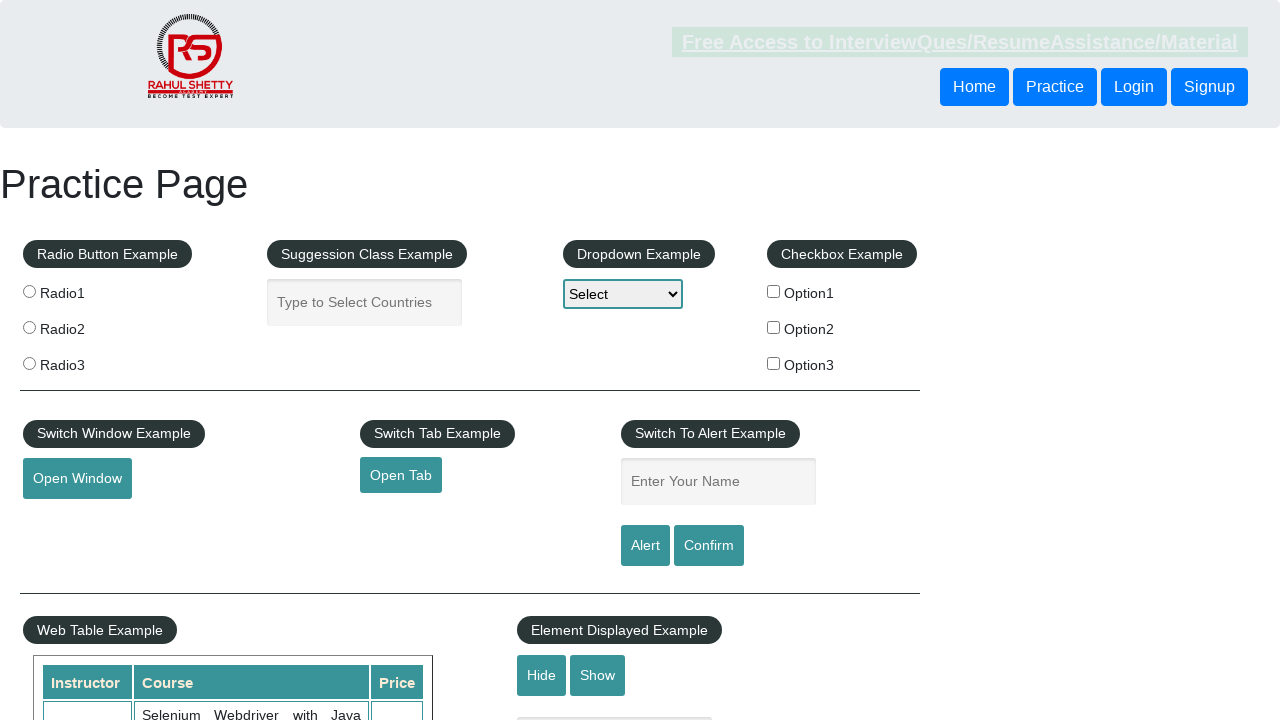

Retrieved page title: Apache JMeter - Apache JMeter™
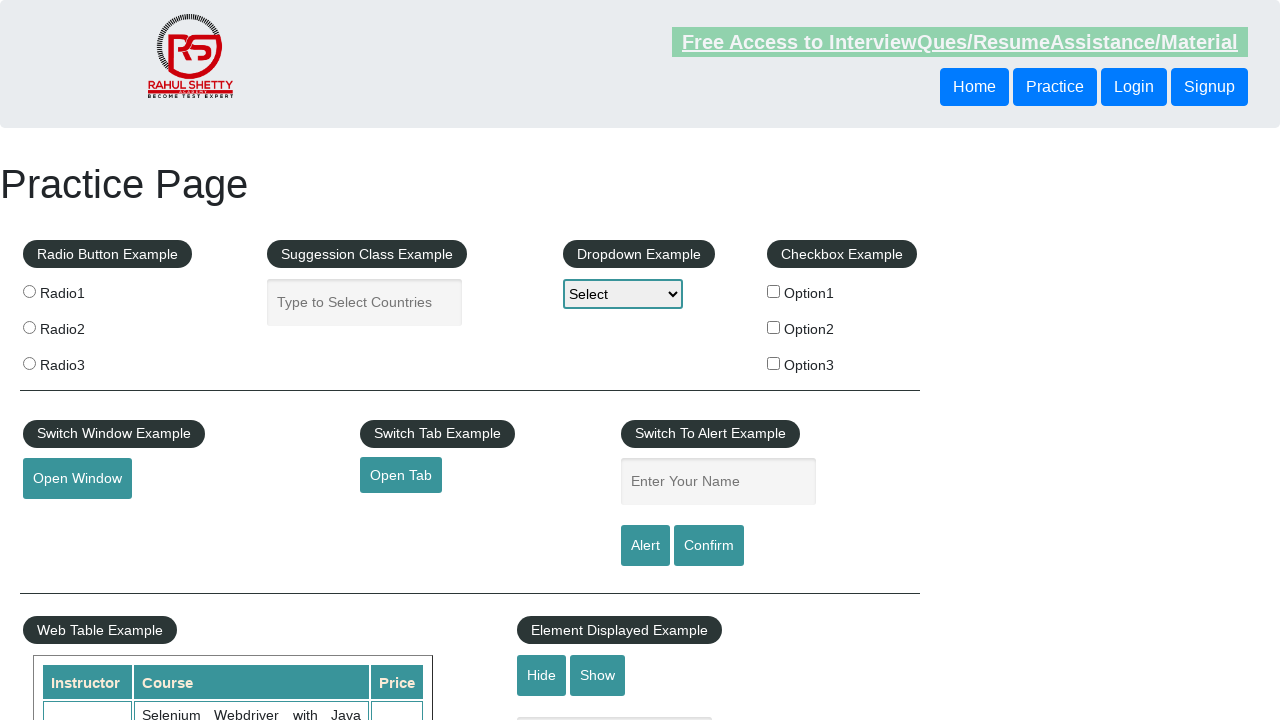

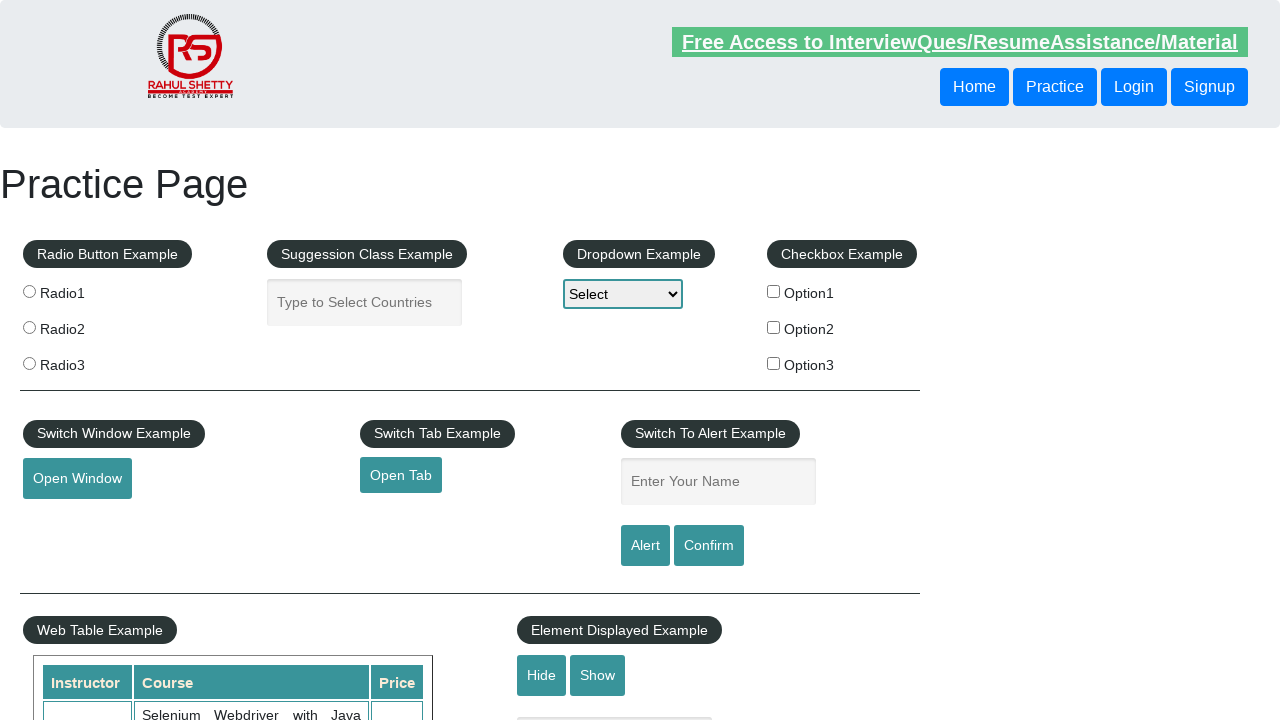